Verifies the GitHub "Fork me" ribbon link exists with correct href and clicks on it, then navigates back

Starting URL: https://the-internet.herokuapp.com/broken_images

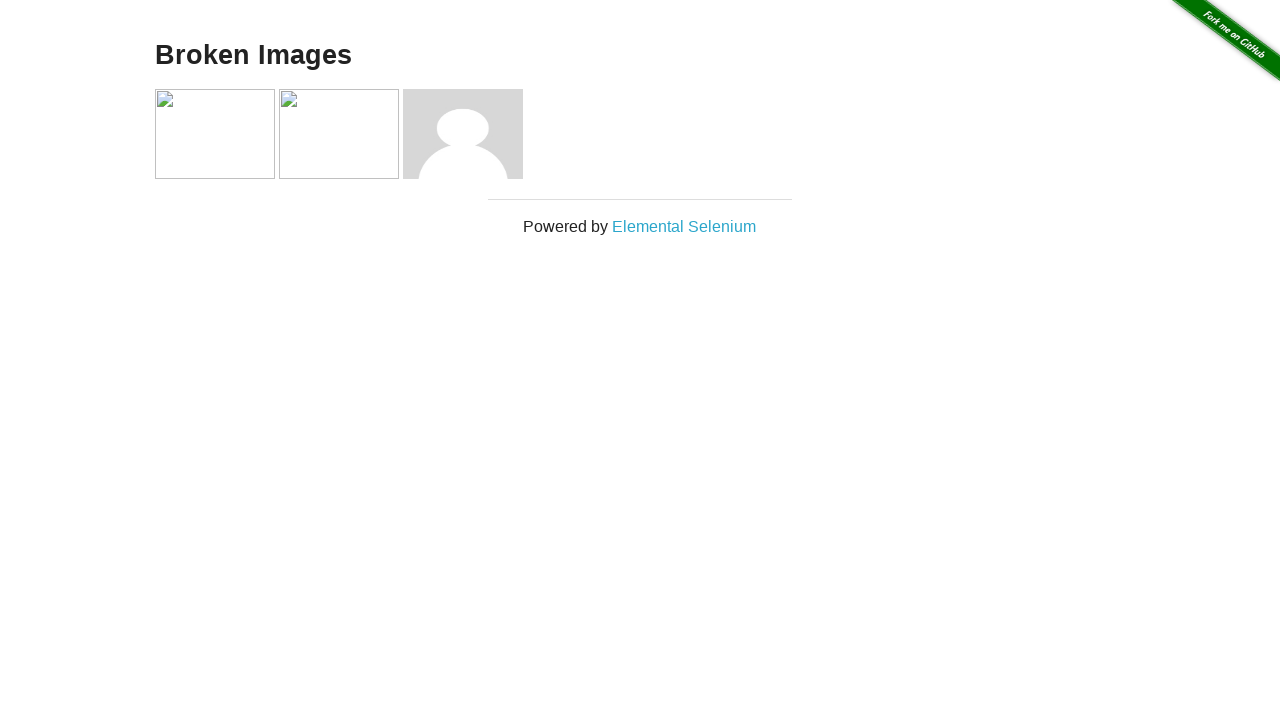

Waited for GitHub Fork me ribbon to be visible
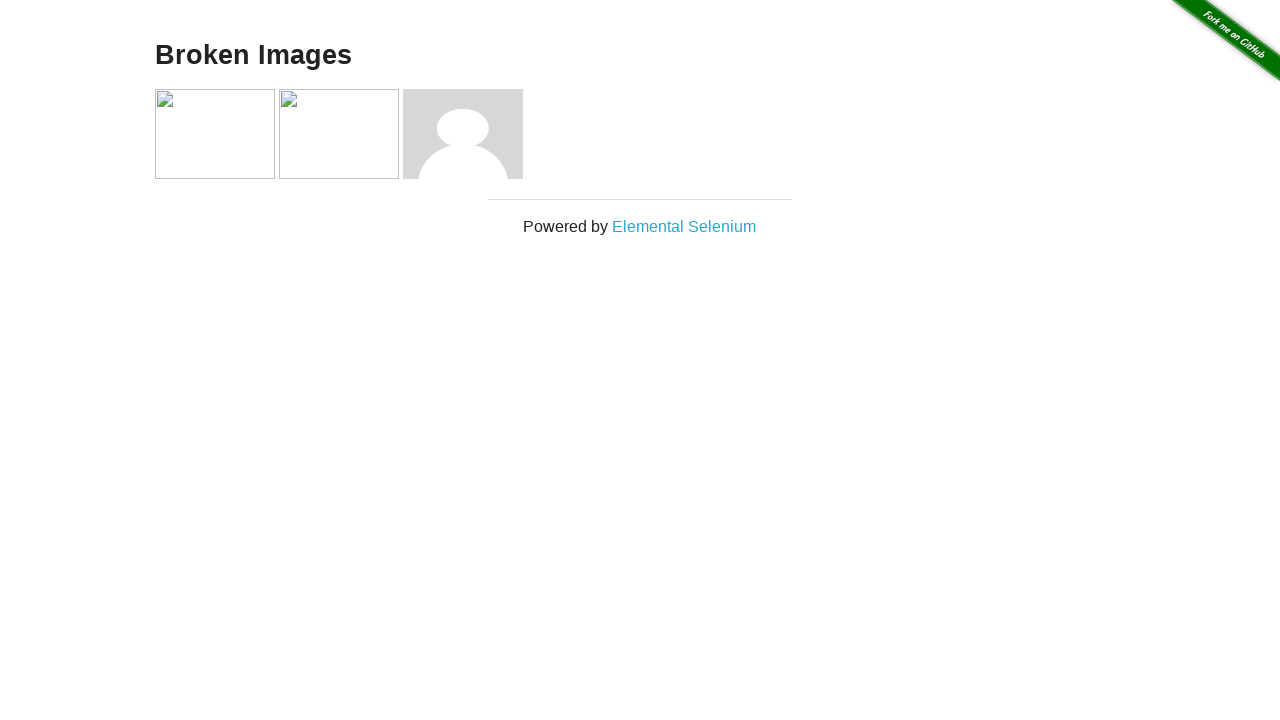

Located GitHub ribbon image element
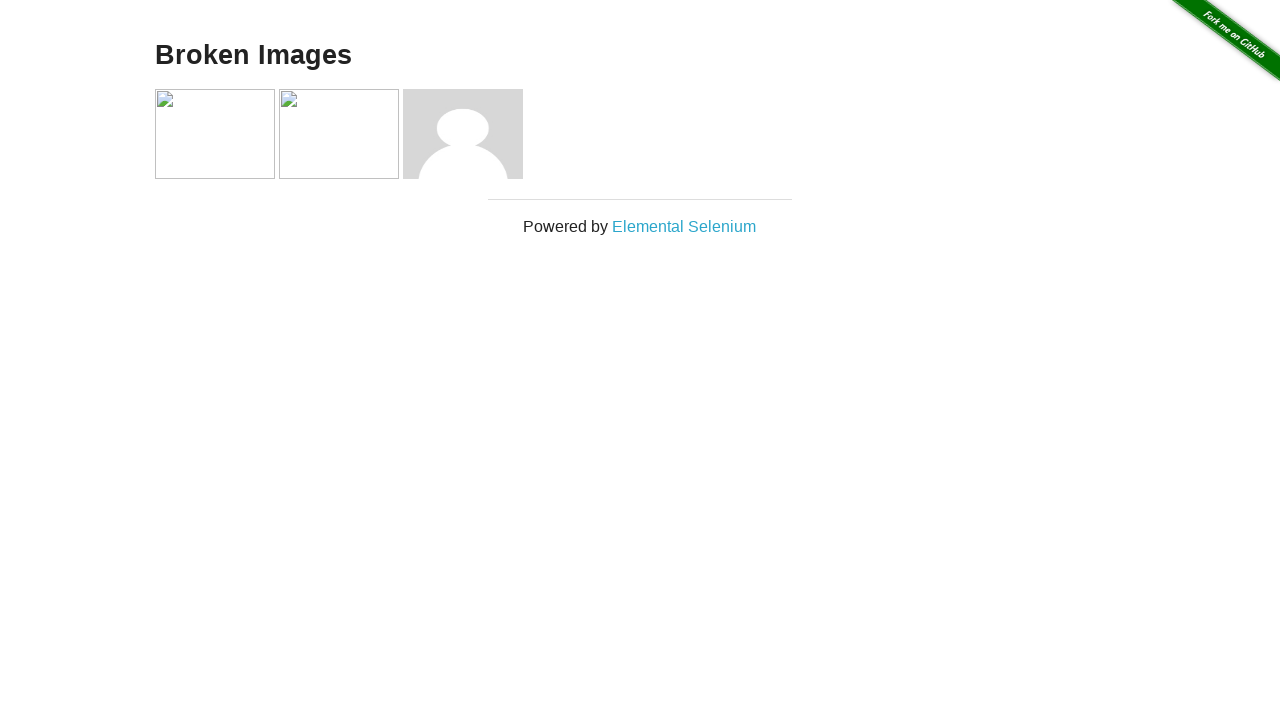

Located parent link element of GitHub ribbon
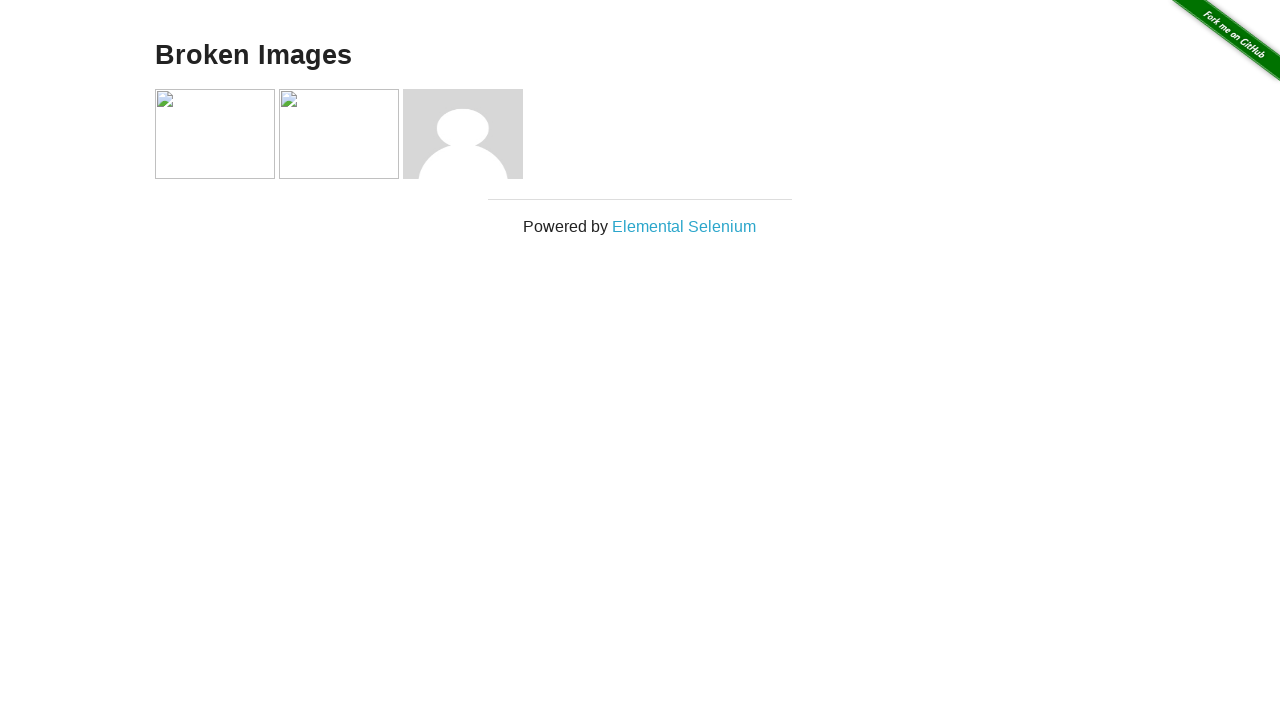

Retrieved GitHub link href: https://github.com/tourdedave/the-internet
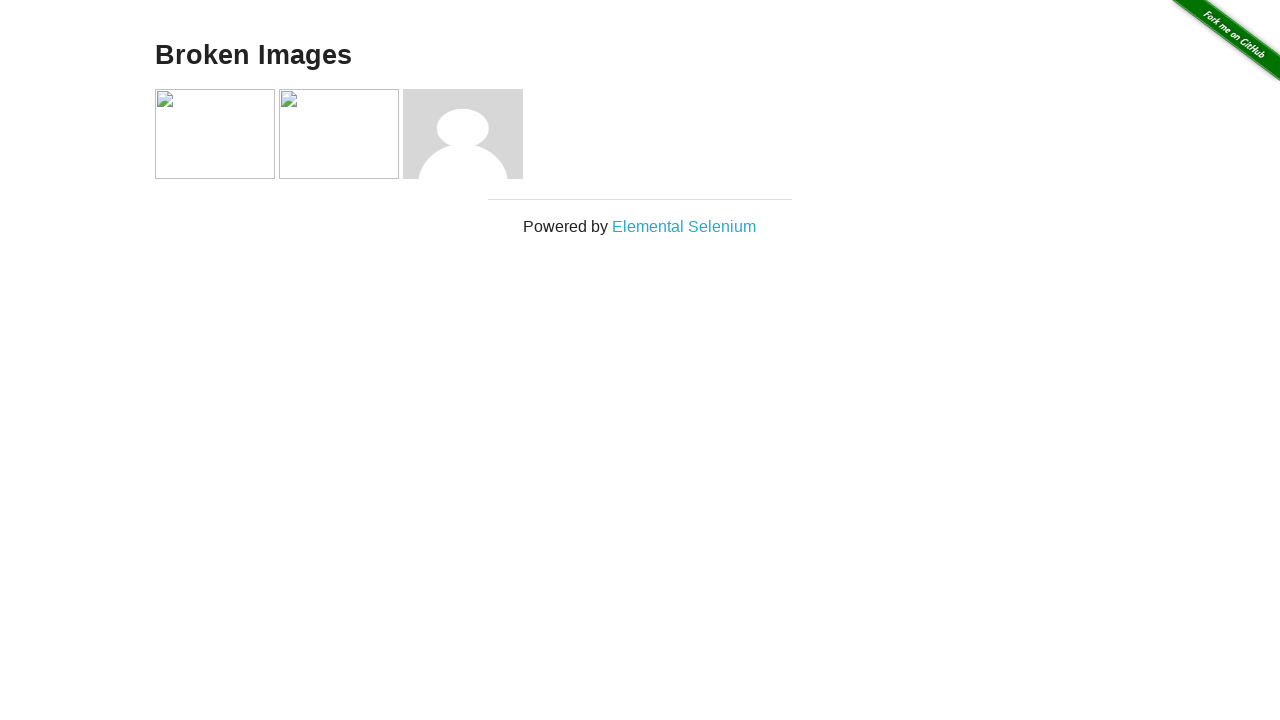

Clicked on GitHub Fork me ribbon image at (1220, 45) on a[href='https://github.com/tourdedave/the-internet'] img[alt='Fork me on GitHub'
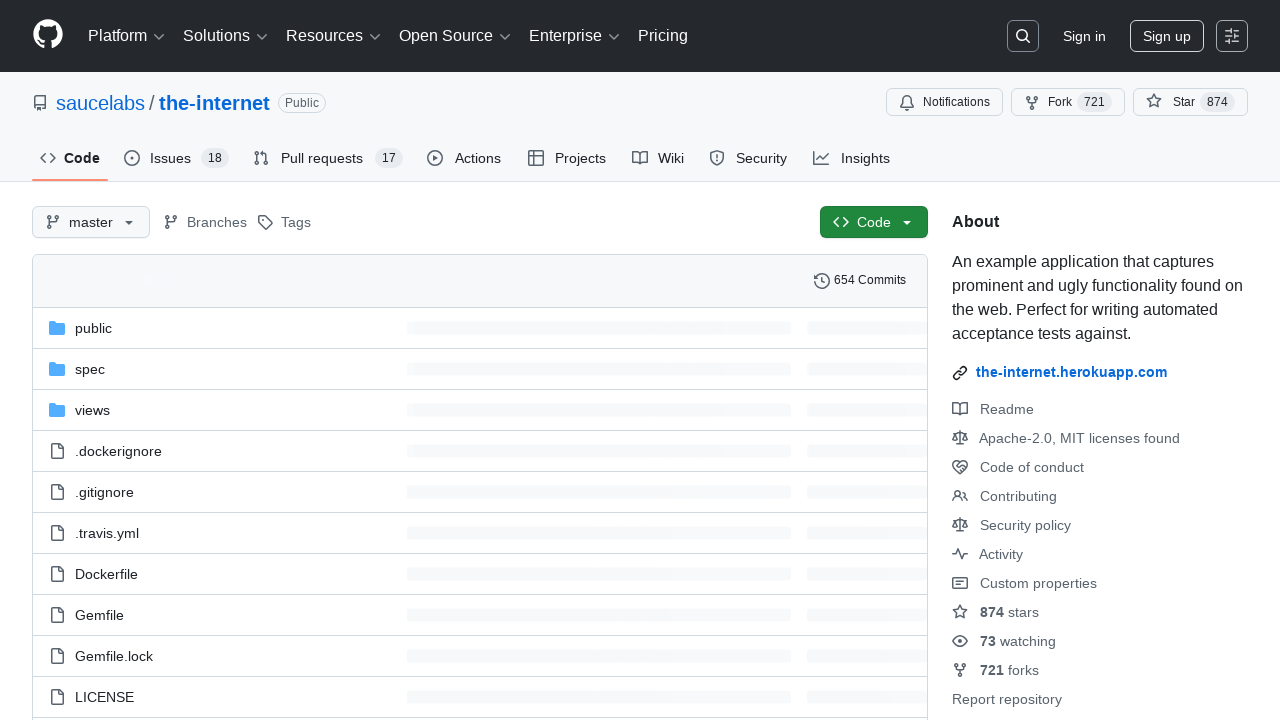

Waited for page load after clicking GitHub link
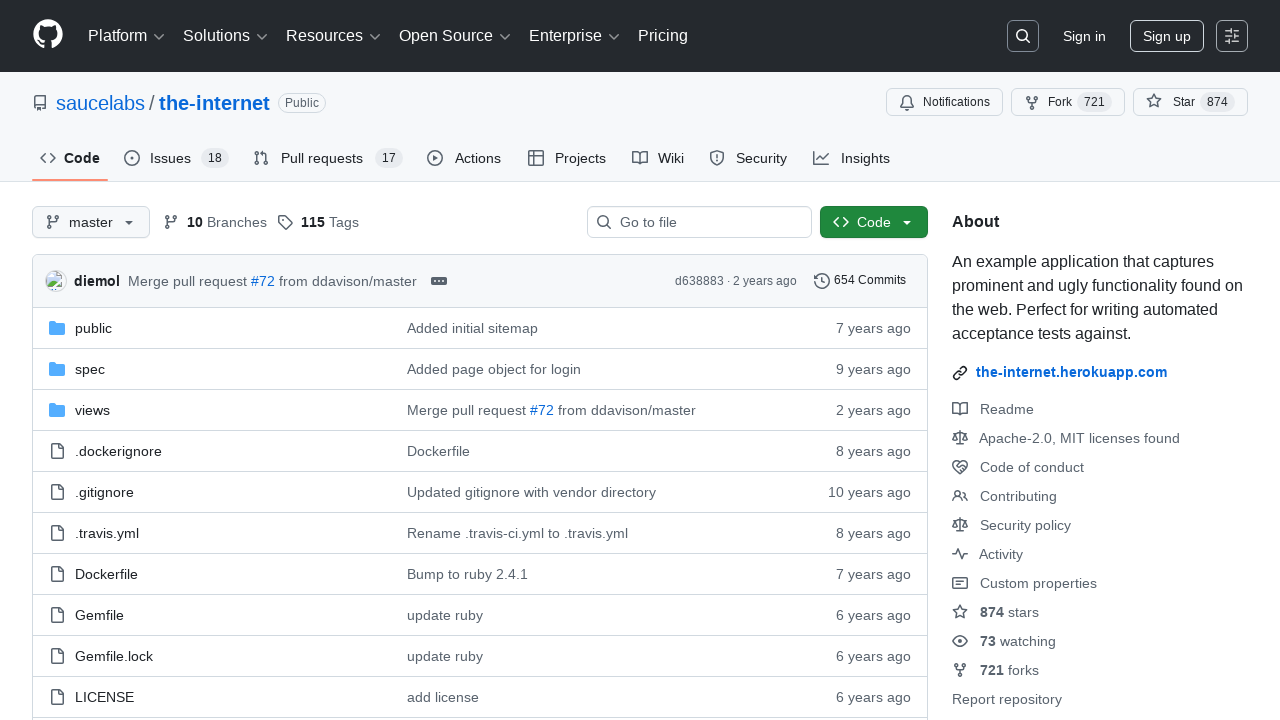

Navigated back to the-internet.herokuapp.com/broken_images
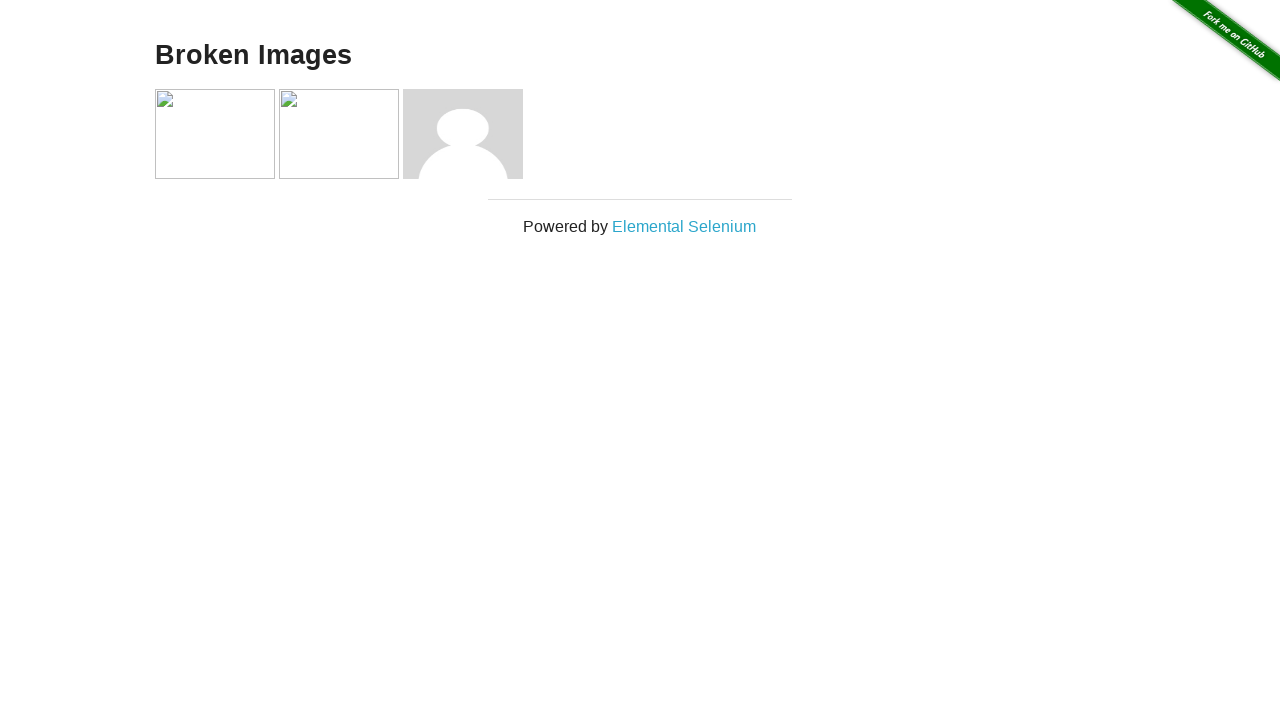

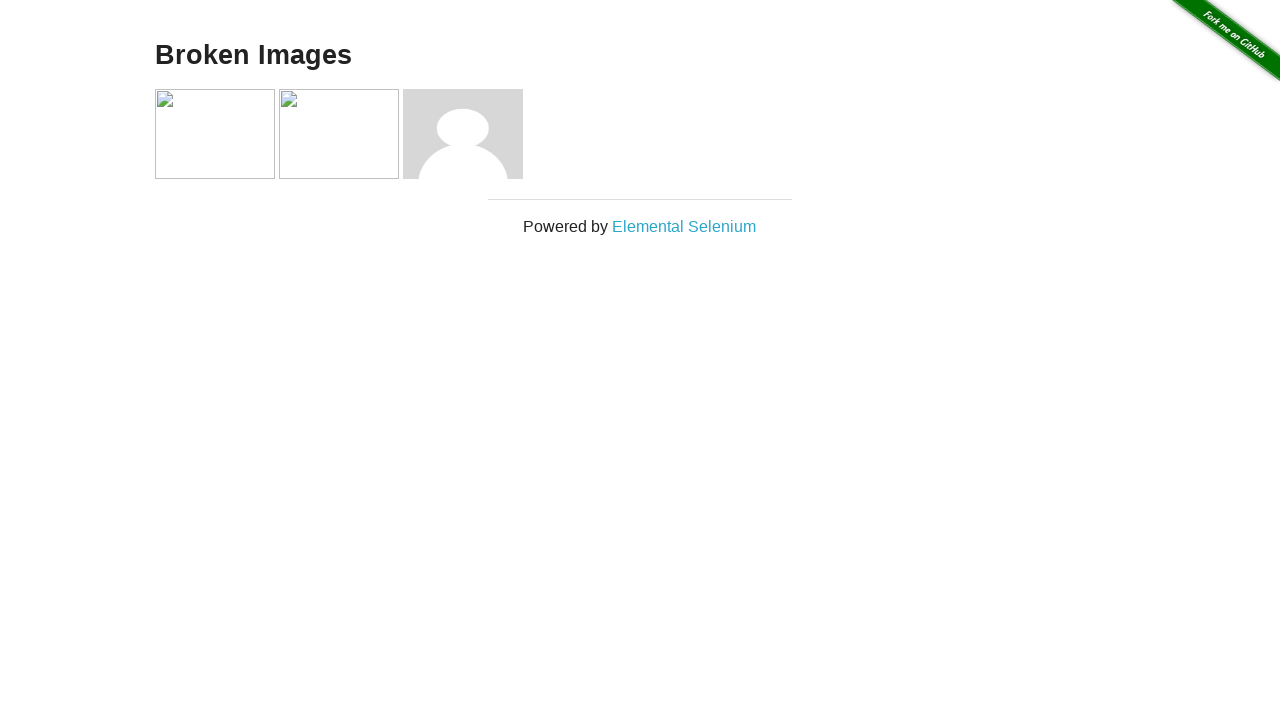